Tests jQuery UI selectable functionality by navigating into an iframe, clicking on a selectable item, then returning to the main page to click the Download link

Starting URL: https://jqueryui.com/selectable/

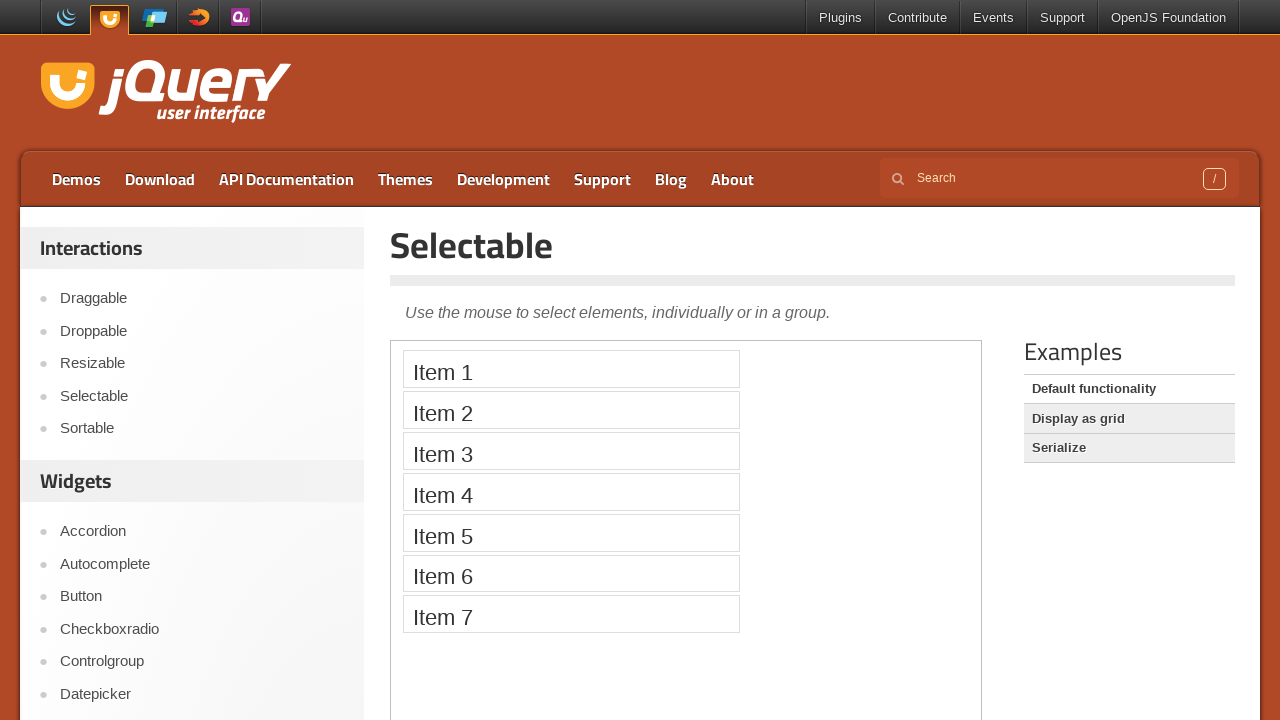

Navigated to jQuery UI selectable demo page
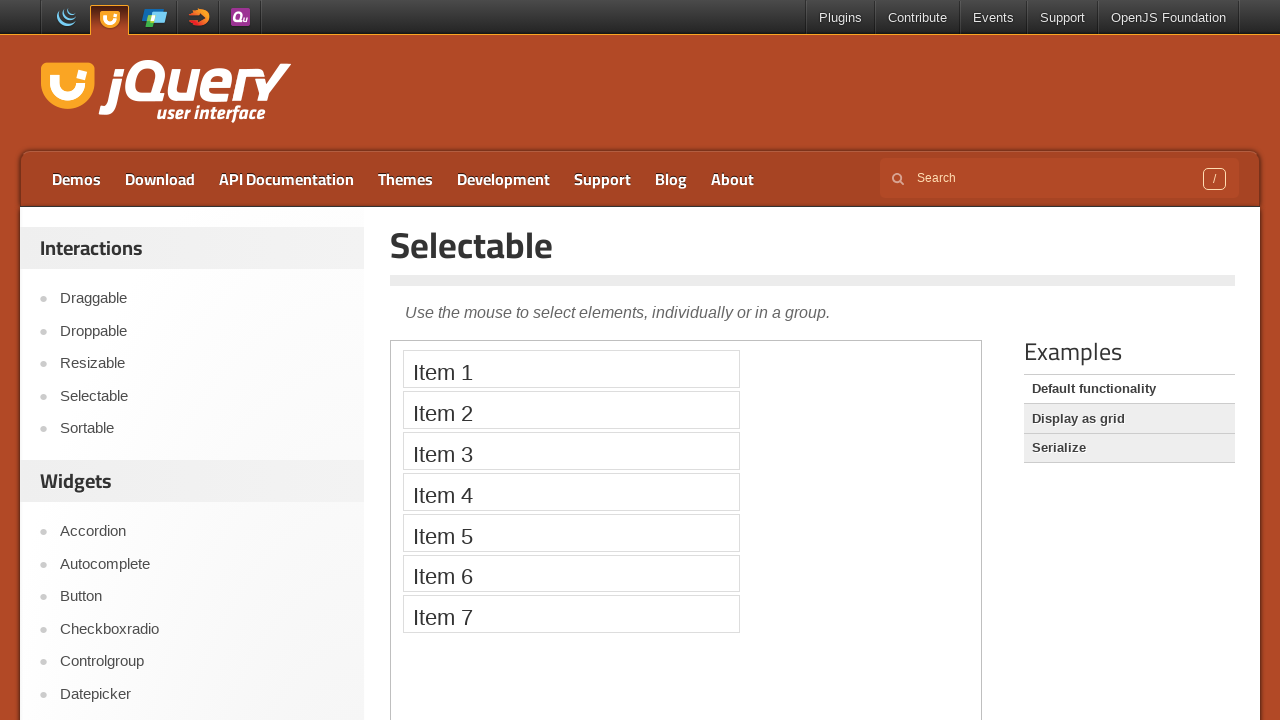

Located the demo frame containing selectable items
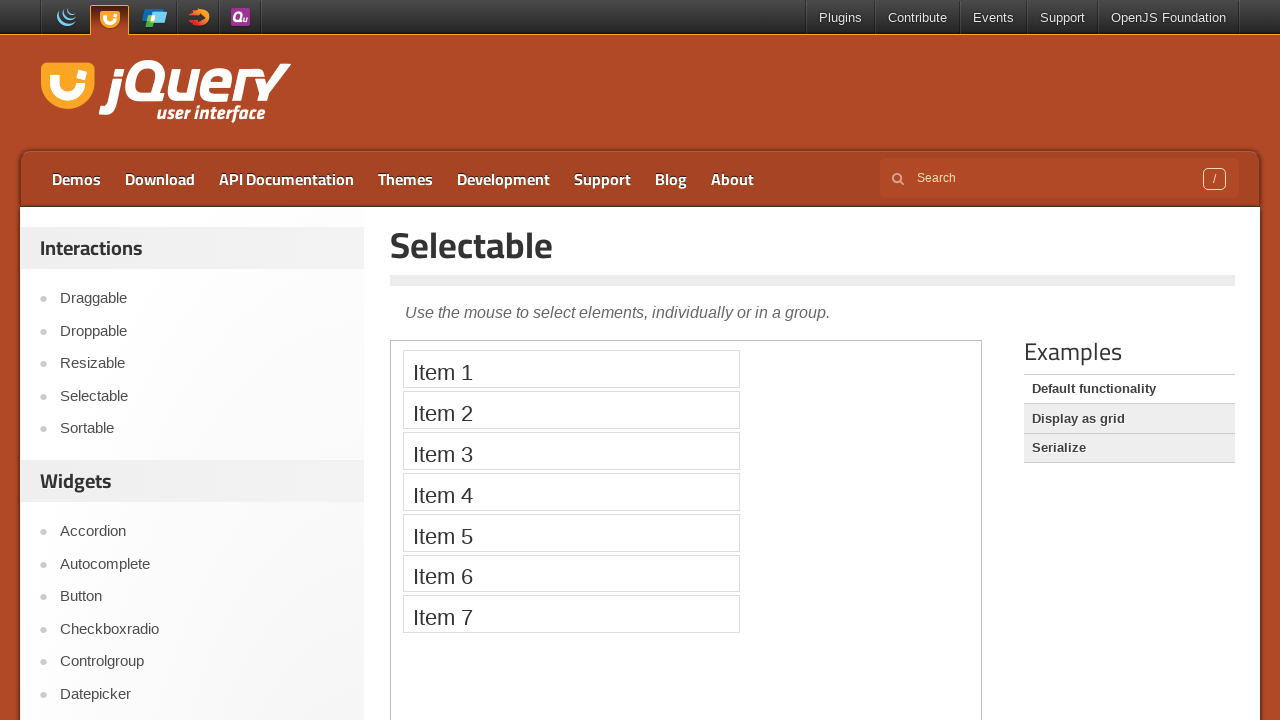

Clicked on Item 3 within the iframe at (571, 451) on .demo-frame >> internal:control=enter-frame >> xpath=//li[text()='Item 3']
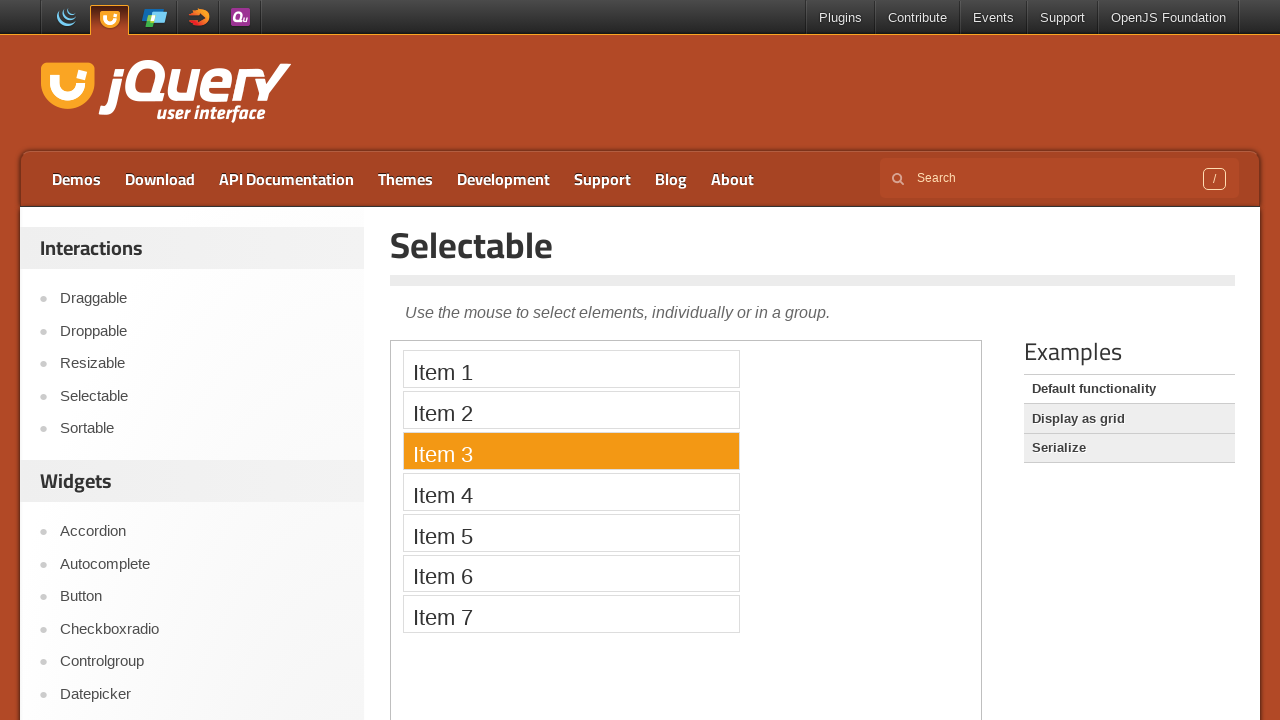

Clicked the Download link on the main page at (160, 179) on text=Download
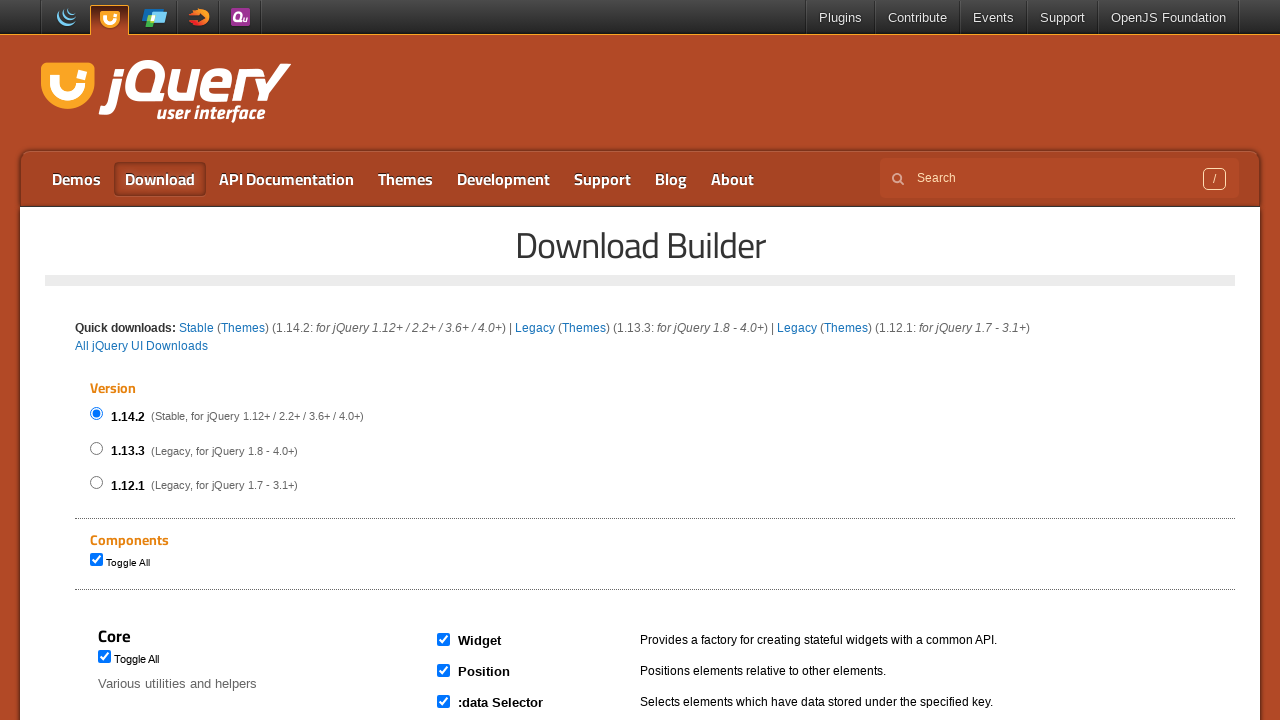

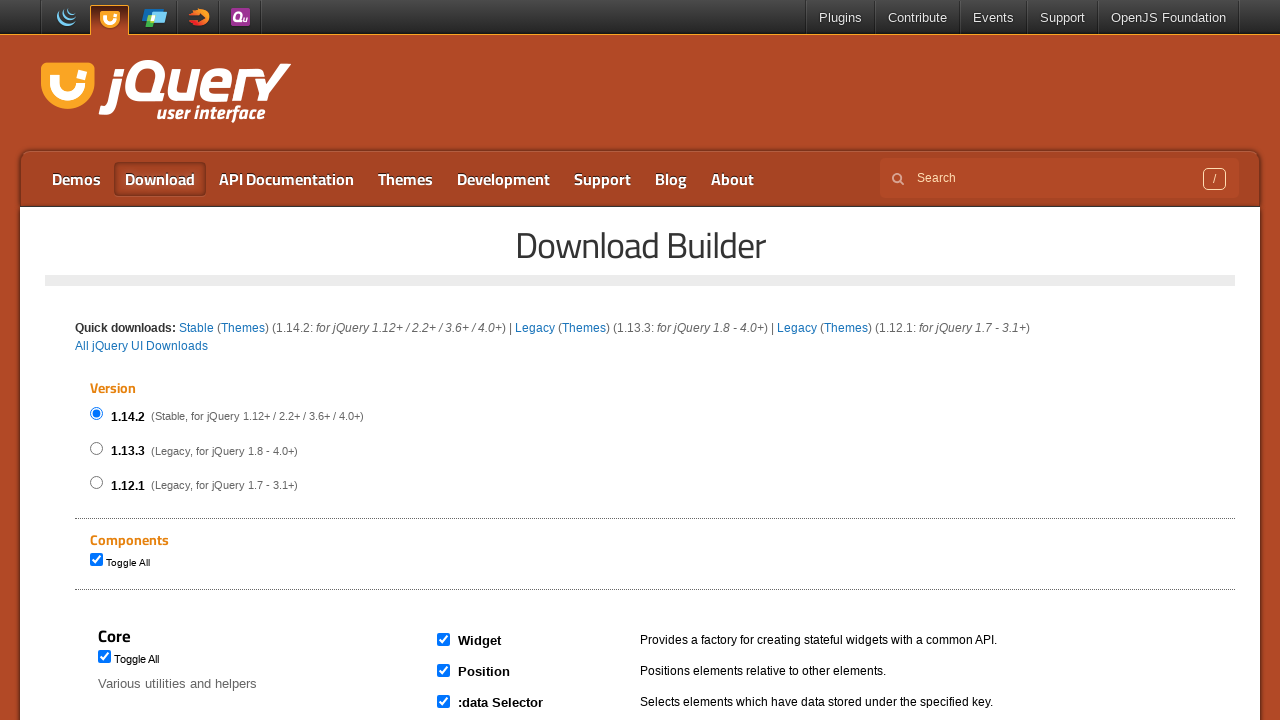